Tests prompt dialog by entering text and accepting it, then verifies the entered text appears in result

Starting URL: https://the-internet.herokuapp.com/javascript_alerts

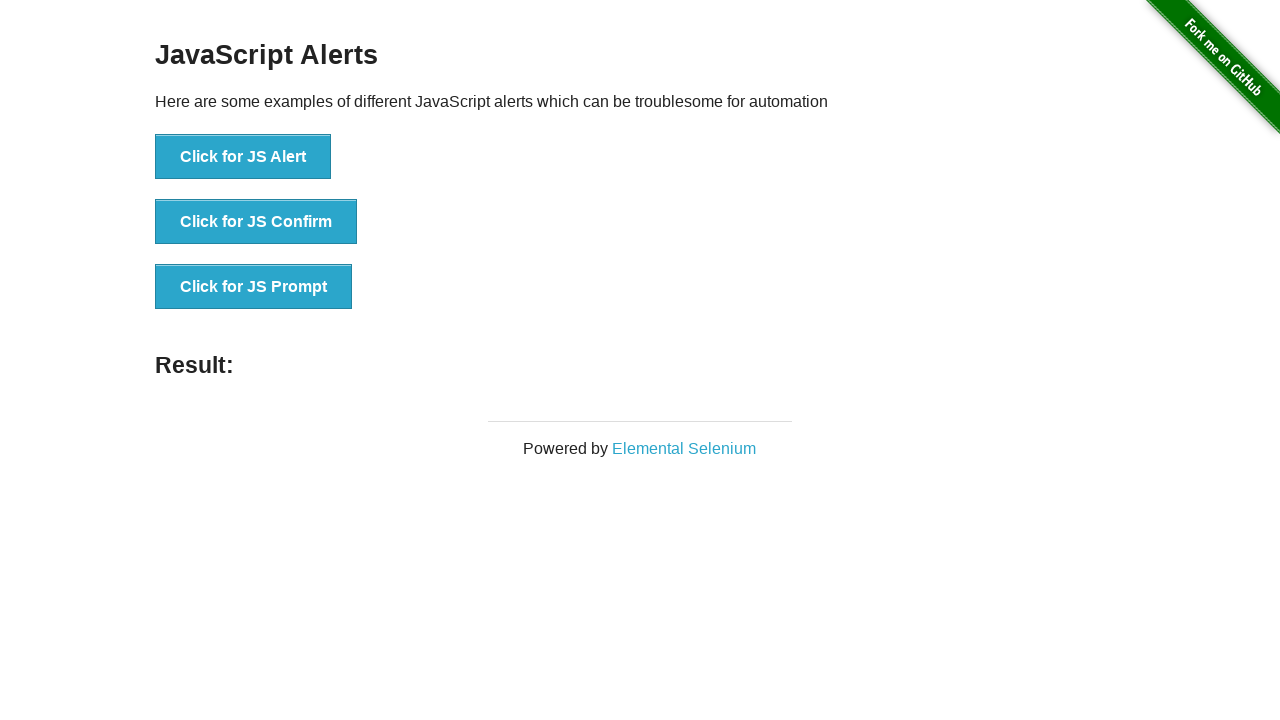

Set up dialog handler to accept prompt with text 'Hello, alert'
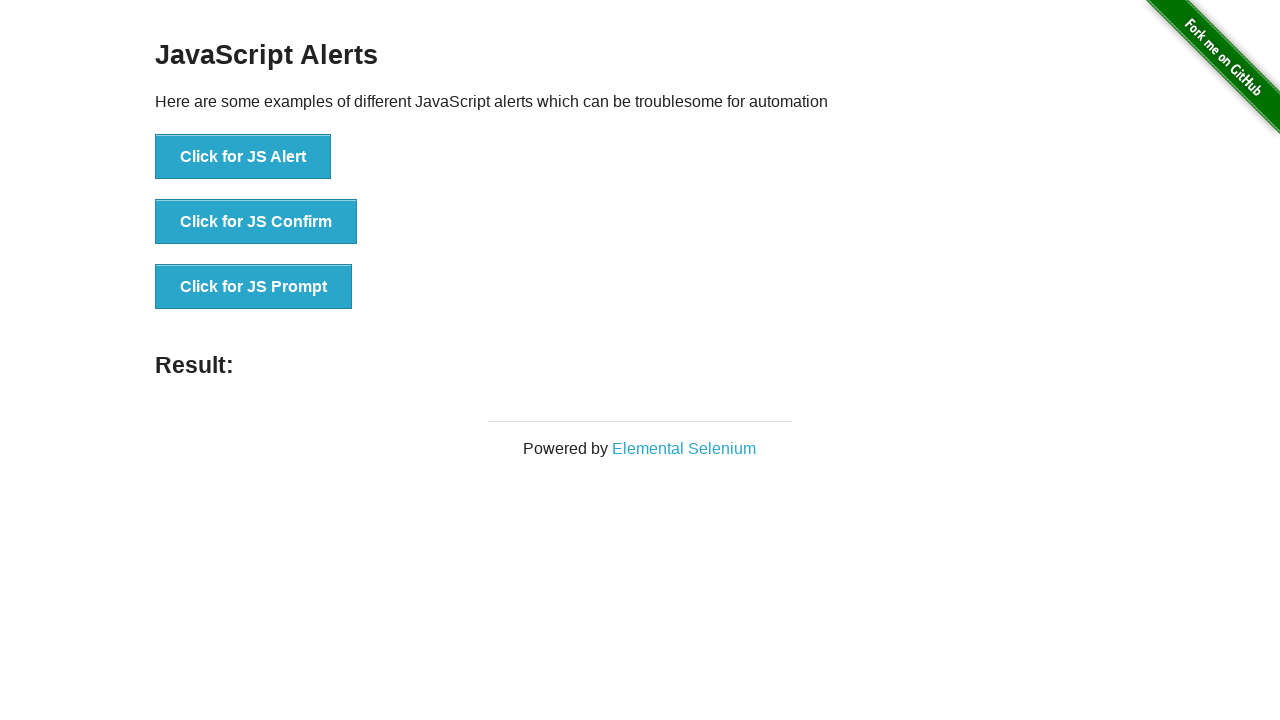

Clicked button to trigger prompt dialog at (254, 287) on [onclick='jsPrompt()']
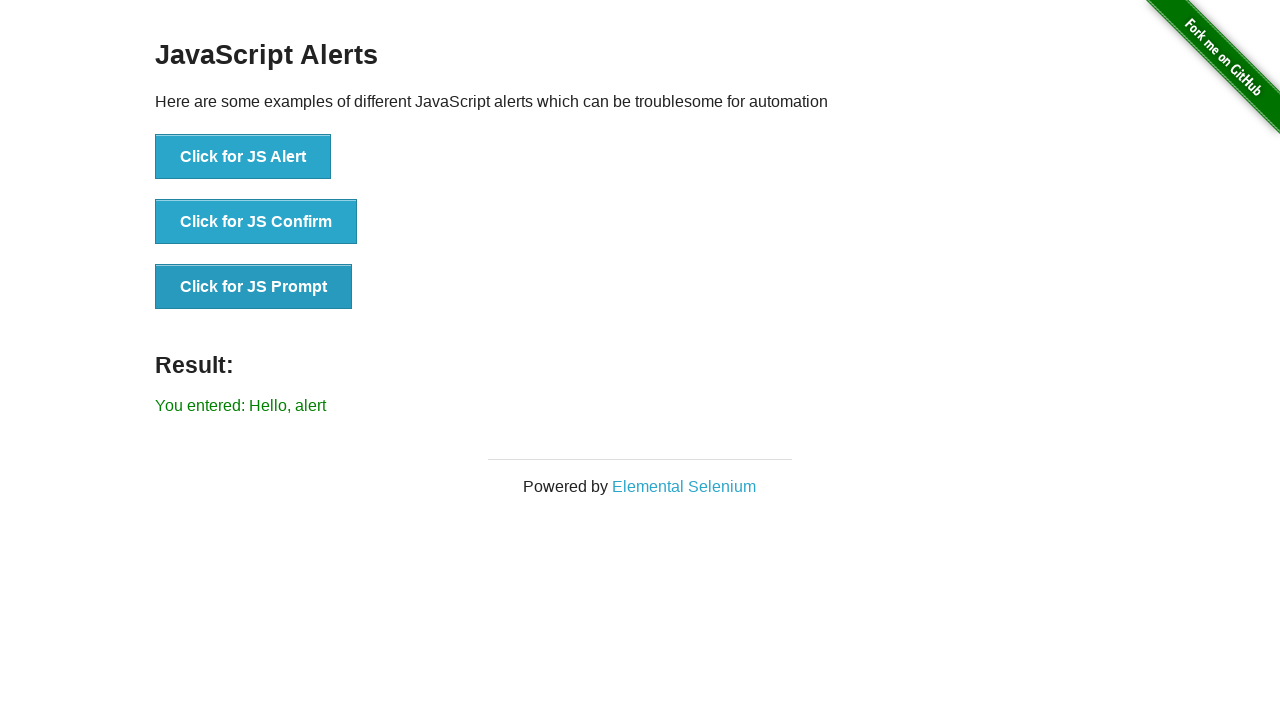

Located result element
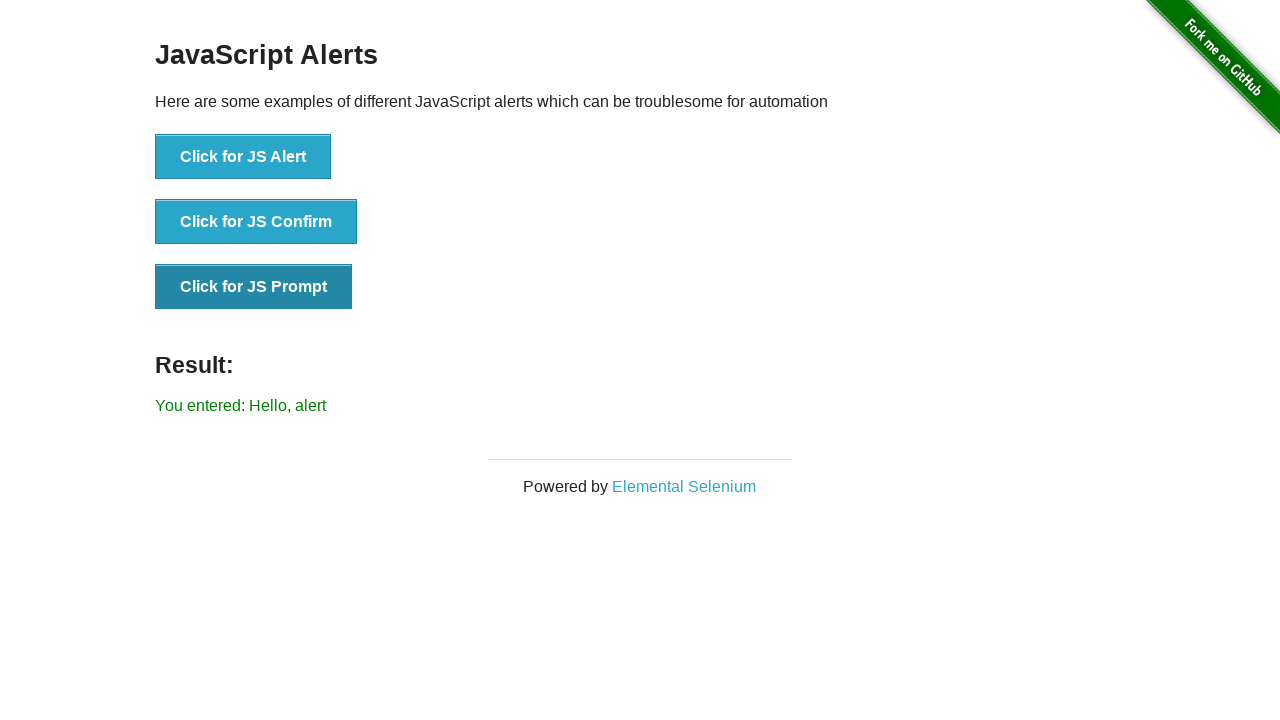

Verified result text contains 'You entered: Hello, alert'
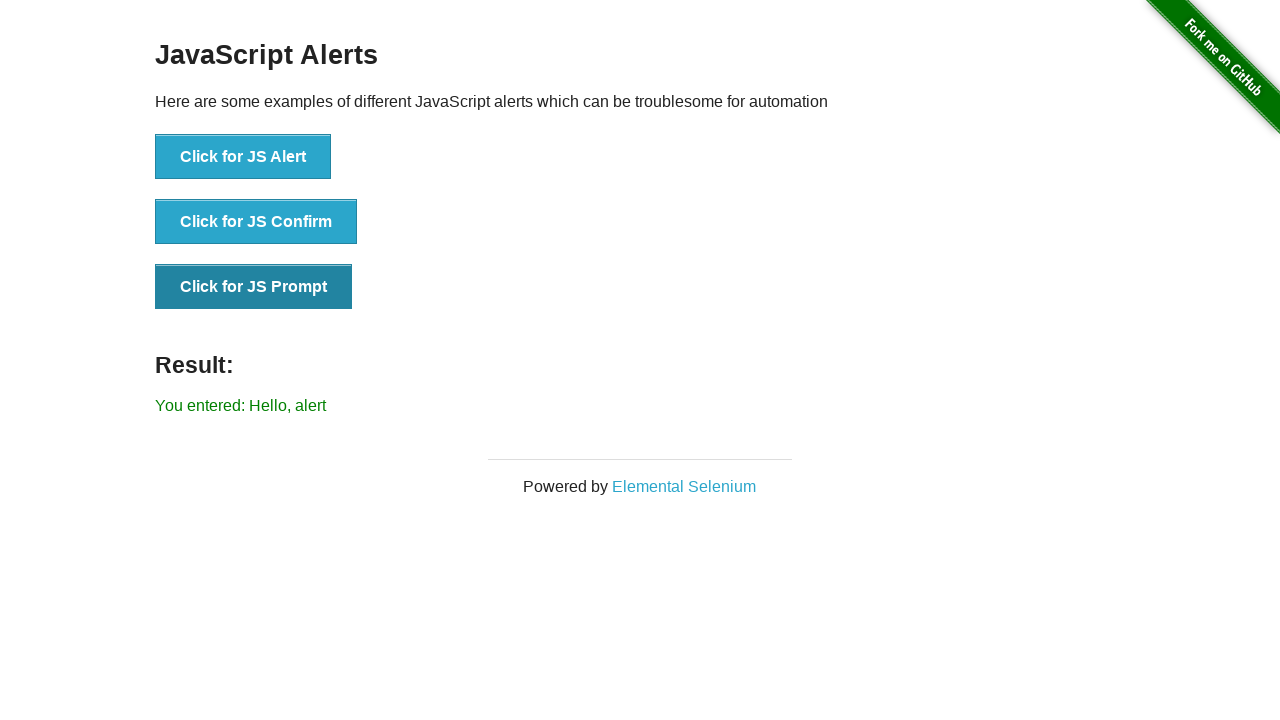

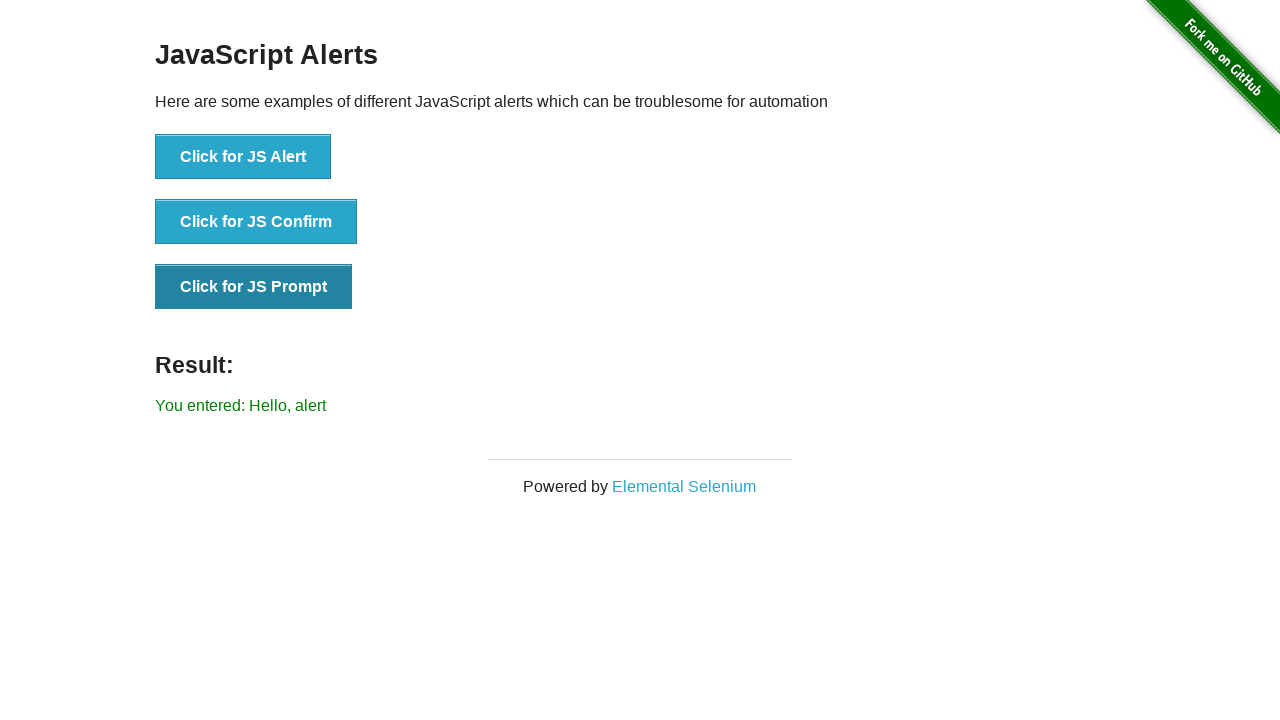